Fills out and submits a student registration form with personal details including name, email, gender, phone number, hobbies, and address

Starting URL: https://demoqa.com/automation-practice-form

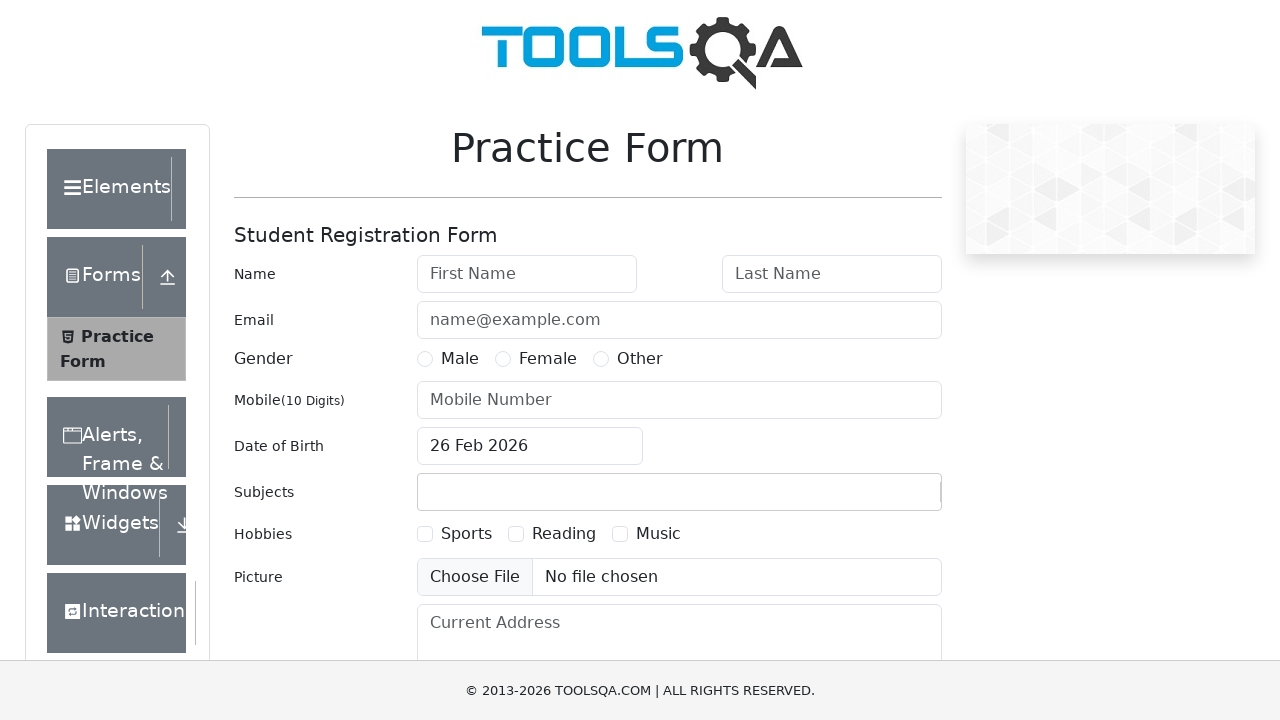

Filled first name field with 'Alexandr' on #firstName
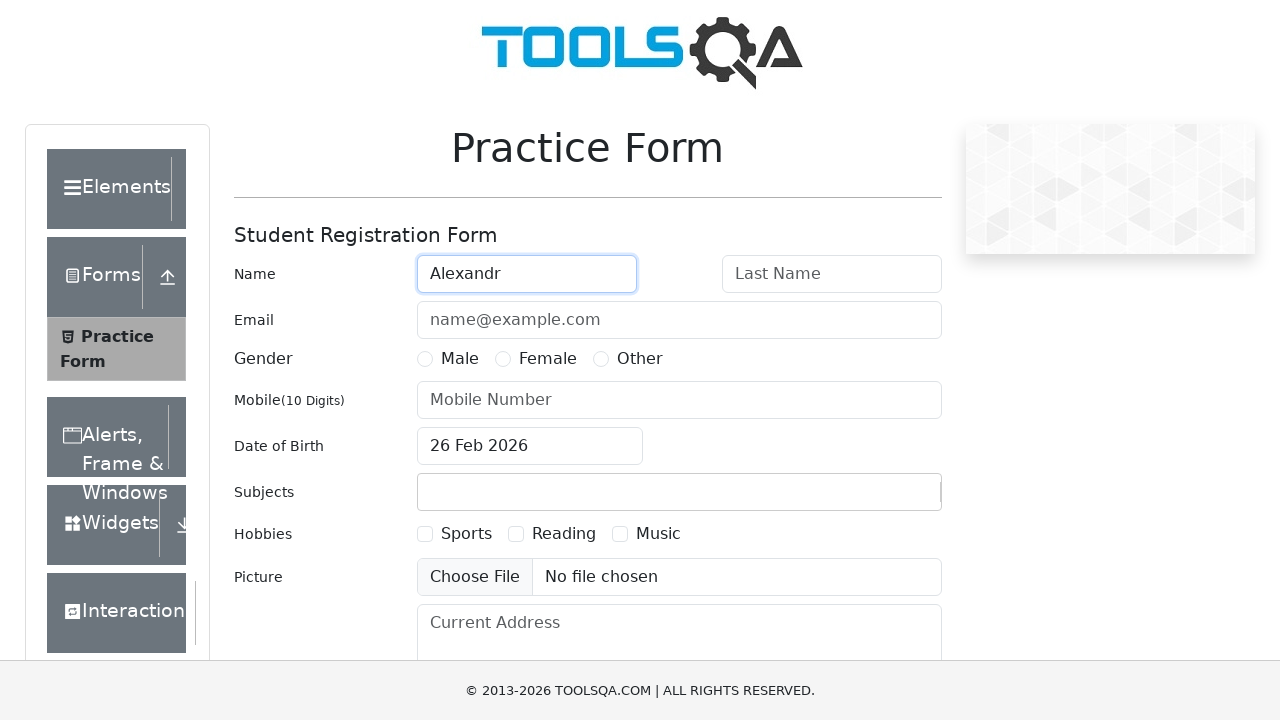

Filled last name field with 'Pushkin' on #lastName
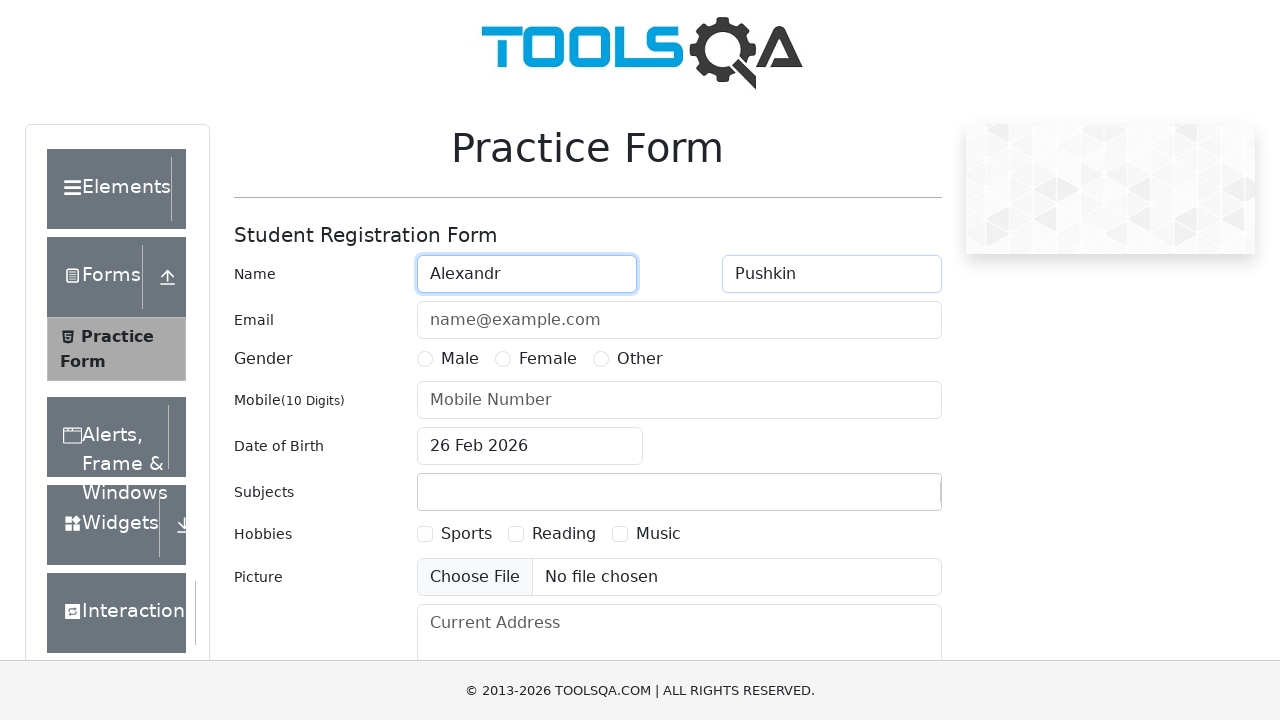

Filled email field with 'testuser@example.com' on #userEmail
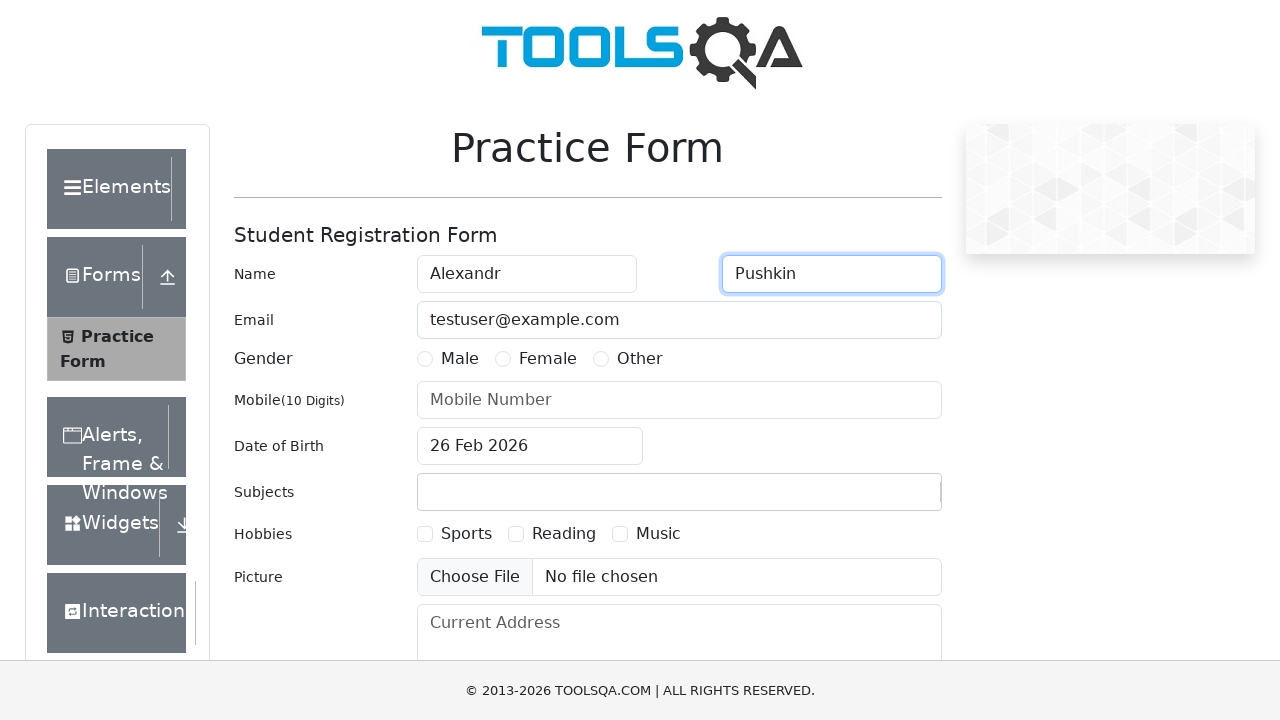

Selected Male gender option at (460, 359) on xpath=//label[@for='gender-radio-1']
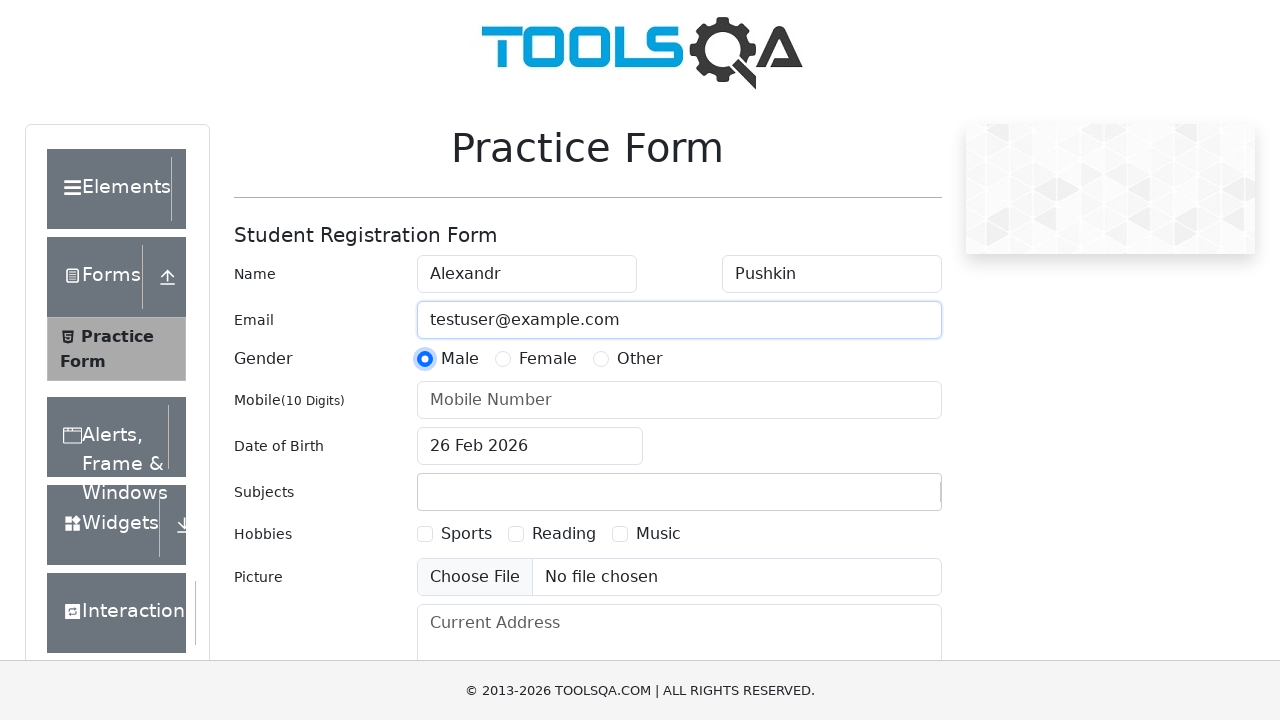

Filled phone number field with '0501234567' on #userNumber
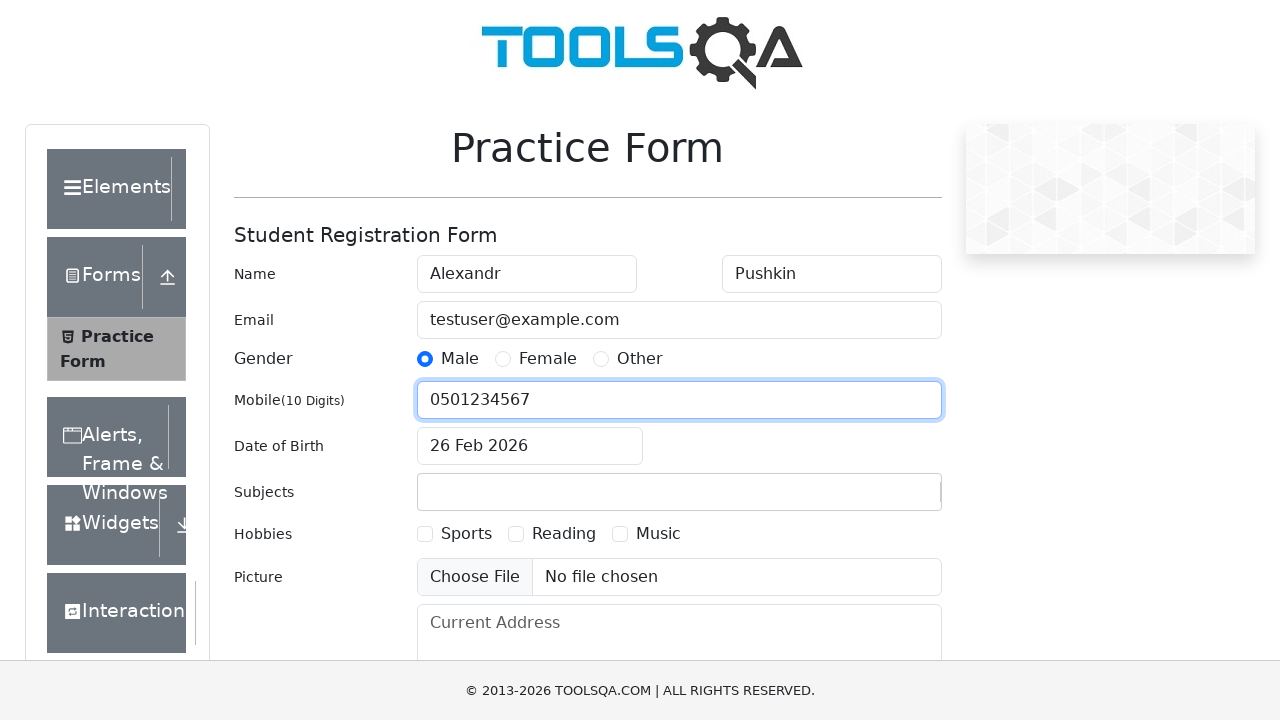

Selected Reading hobby checkbox at (564, 534) on xpath=//label[@for='hobbies-checkbox-2']
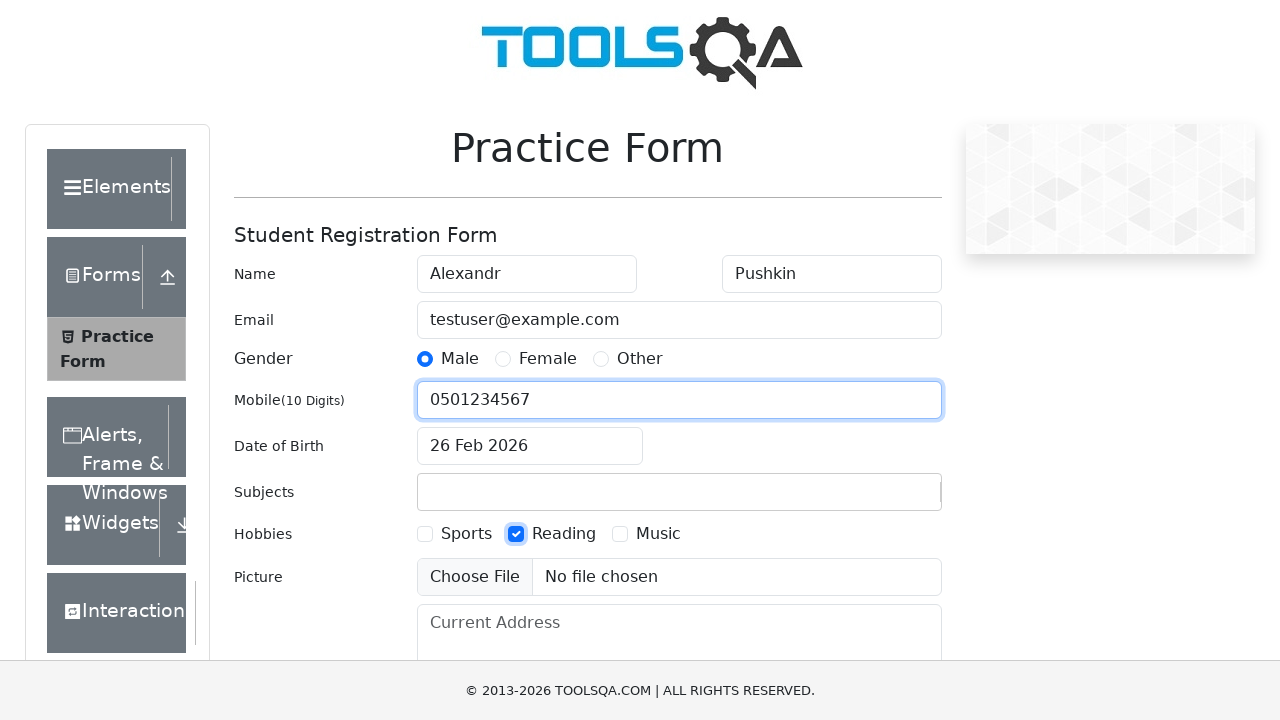

Filled current address field with '123 Test Street, Test City' on #currentAddress
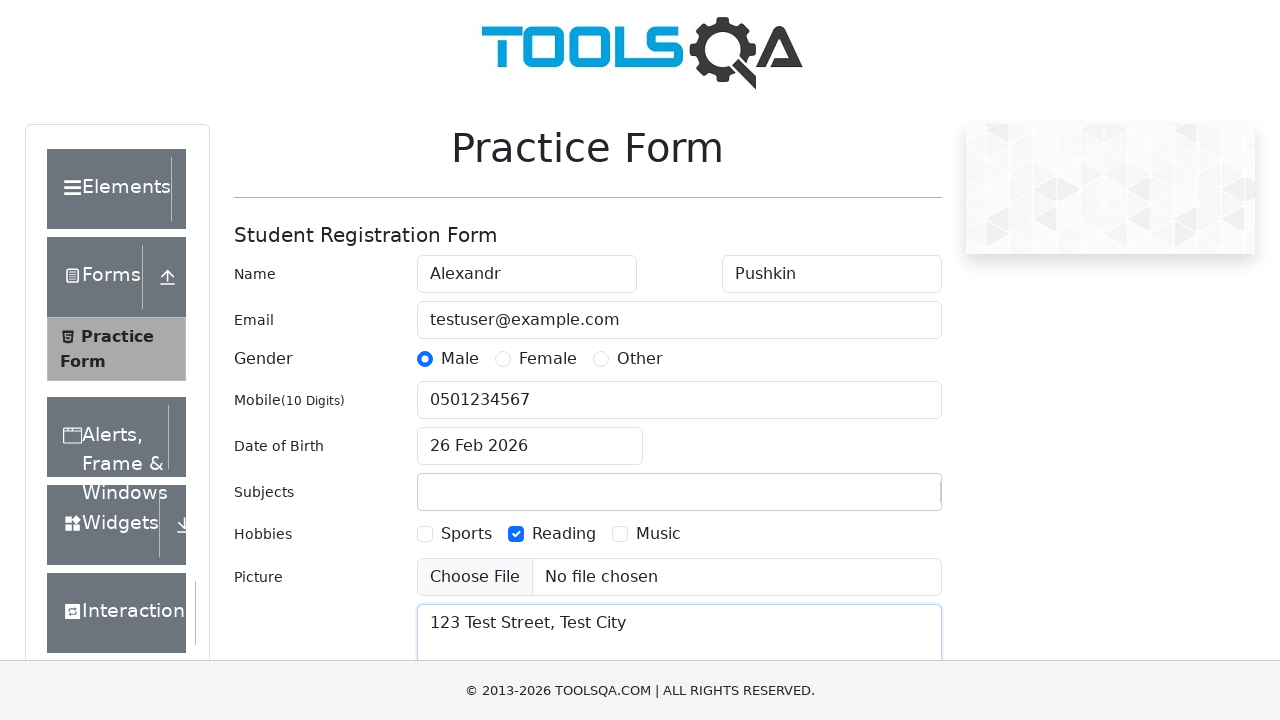

Clicked submit button to submit the registration form at (885, 499) on #submit
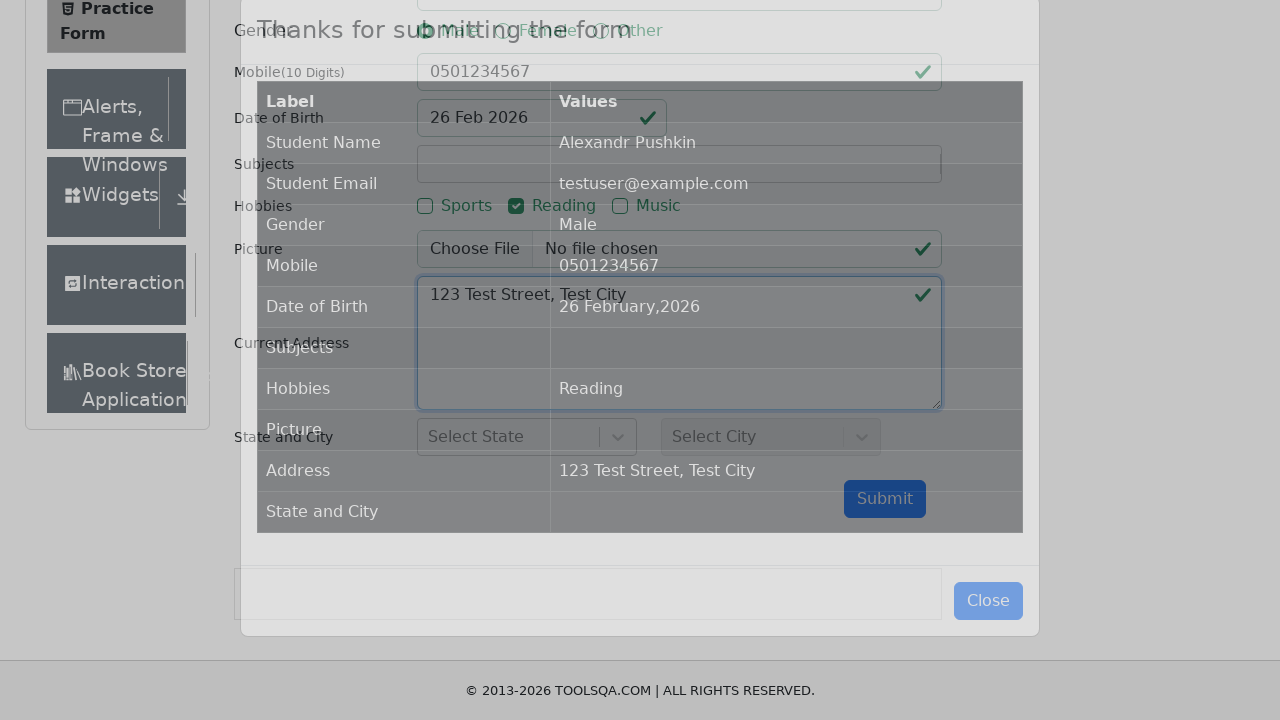

Form submission success message appeared
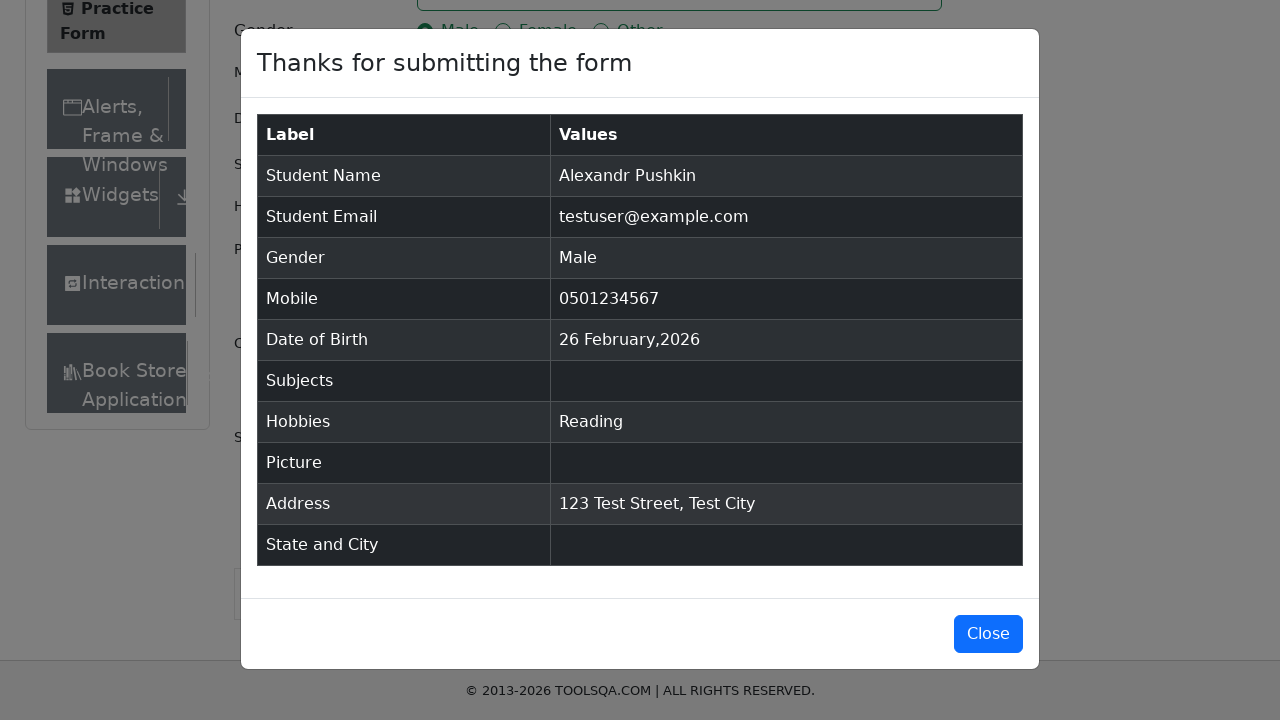

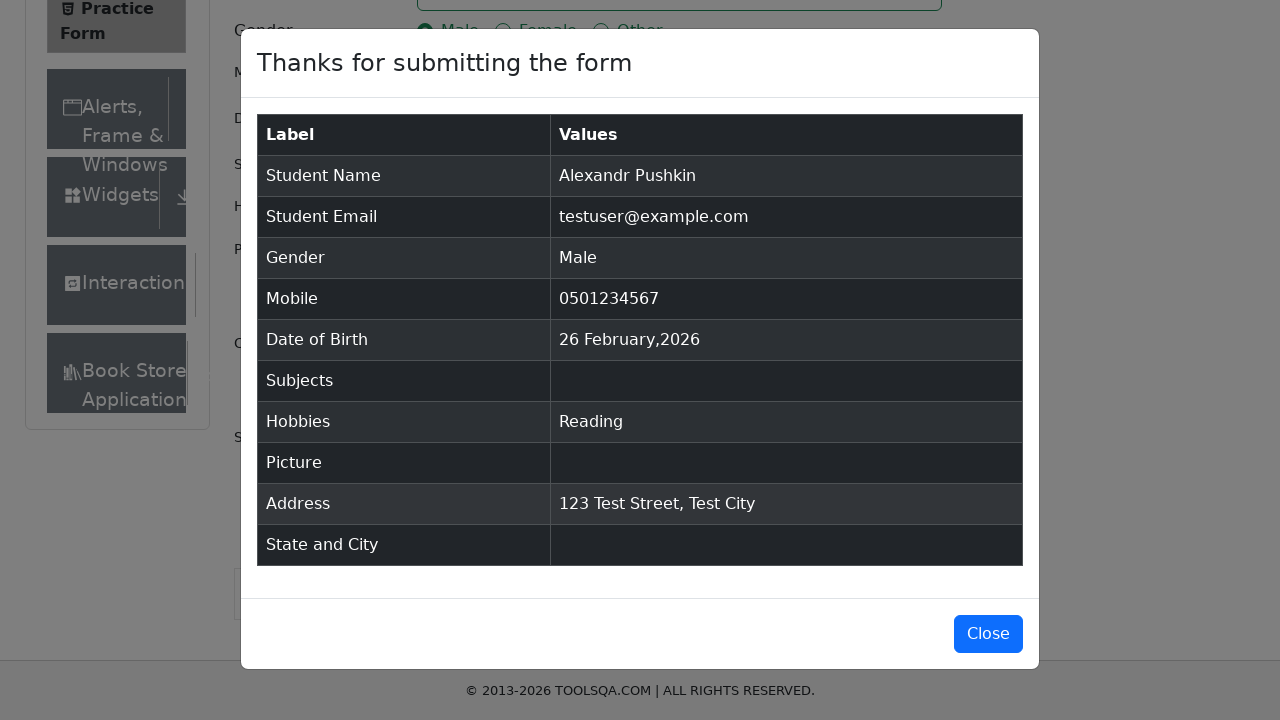